Tests interaction with a web table by locating the table element, verifying its structure (rows and columns), and accessing table cell content.

Starting URL: https://omayo.blogspot.com/

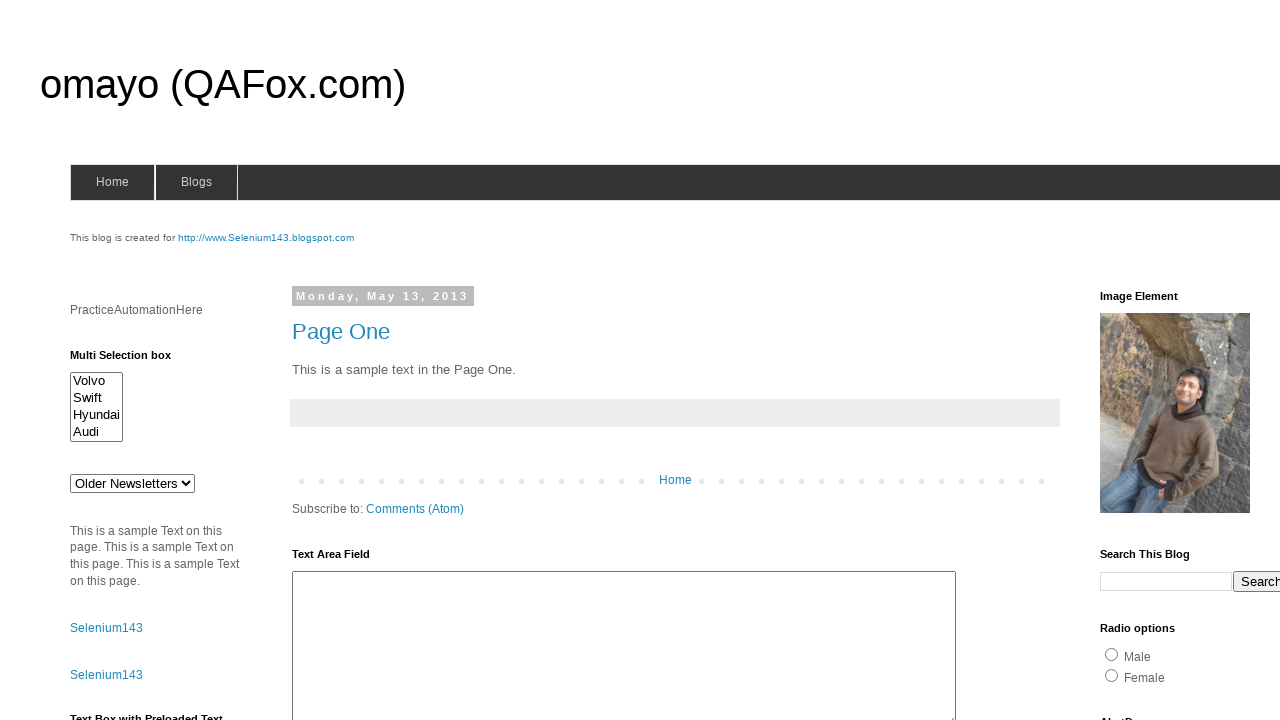

Waited for and located table#table1 element on the page
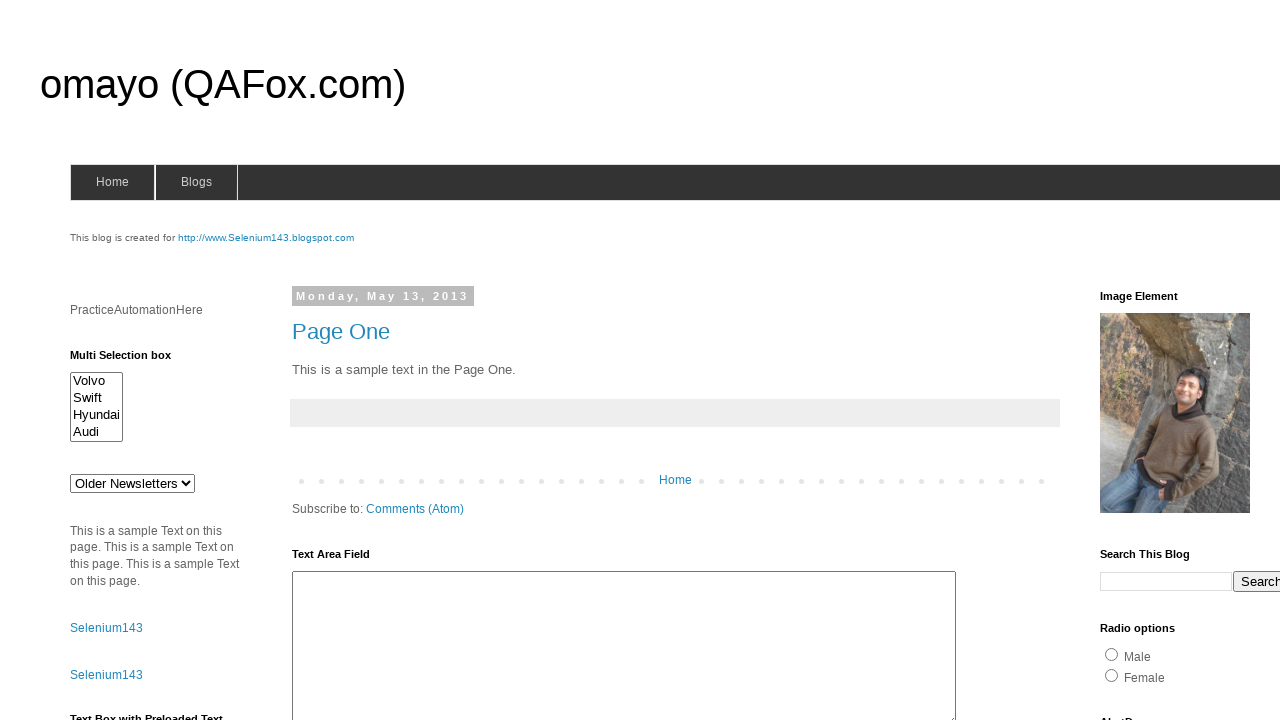

Retrieved all table rows - found 5 rows total
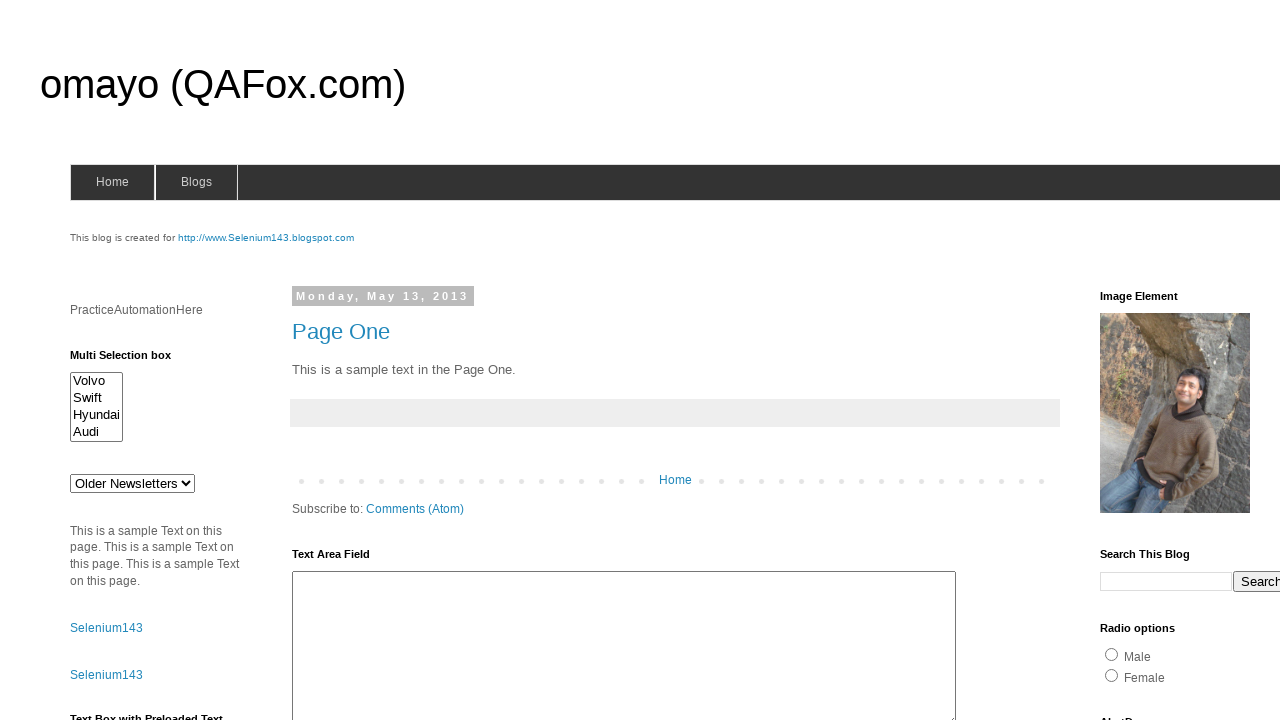

Extracted header cells from first row - found 3 columns
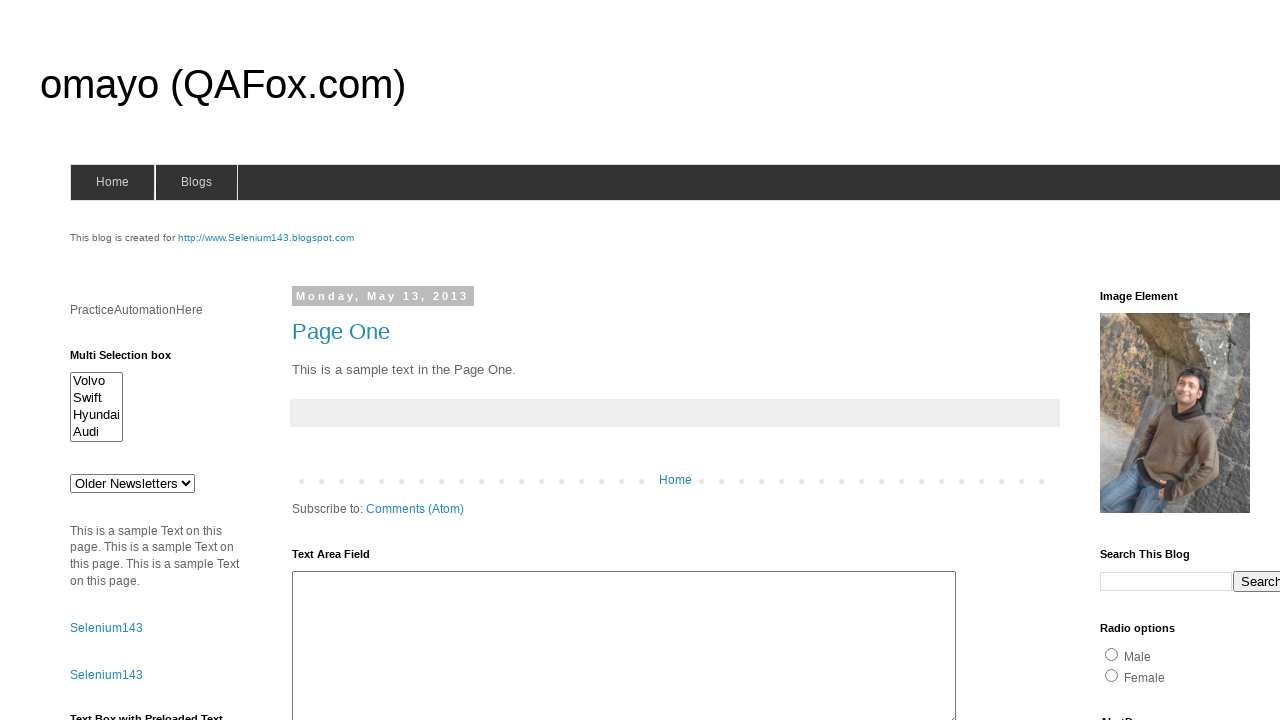

Clicked on the table element to verify cell accessibility at (368, 361) on table#table1
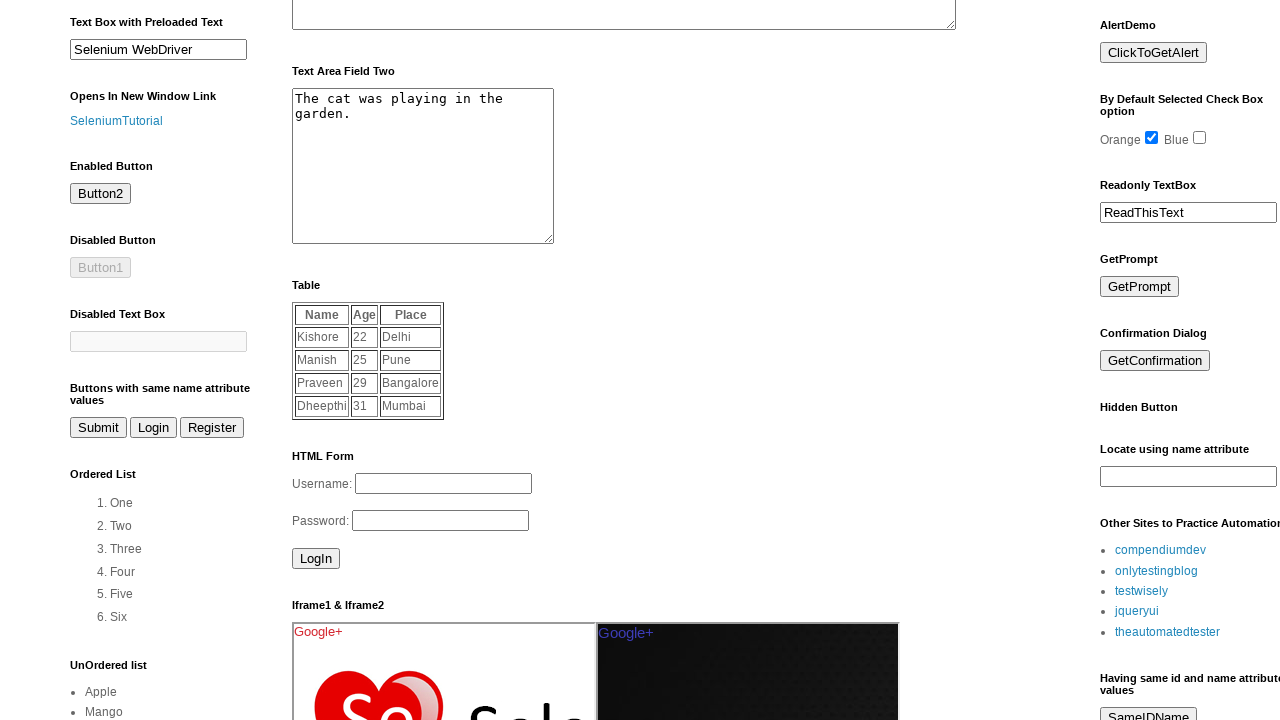

Verified table data rows and cells are visible on the page
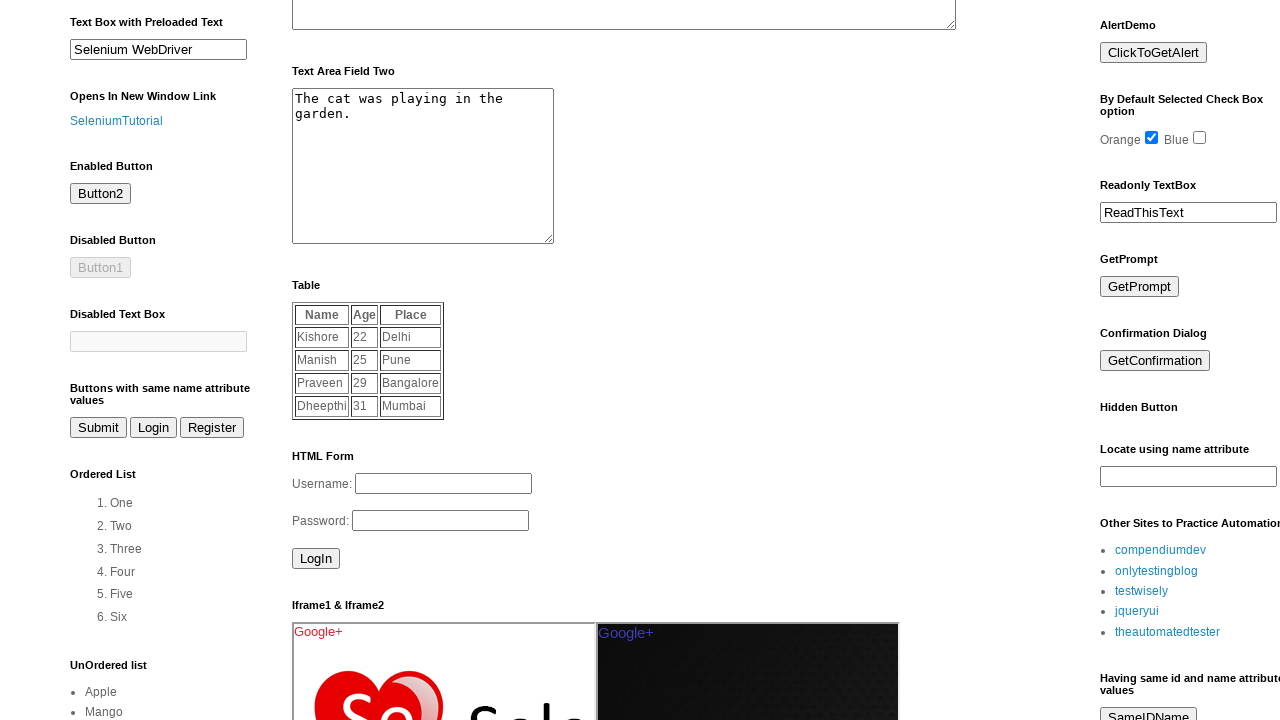

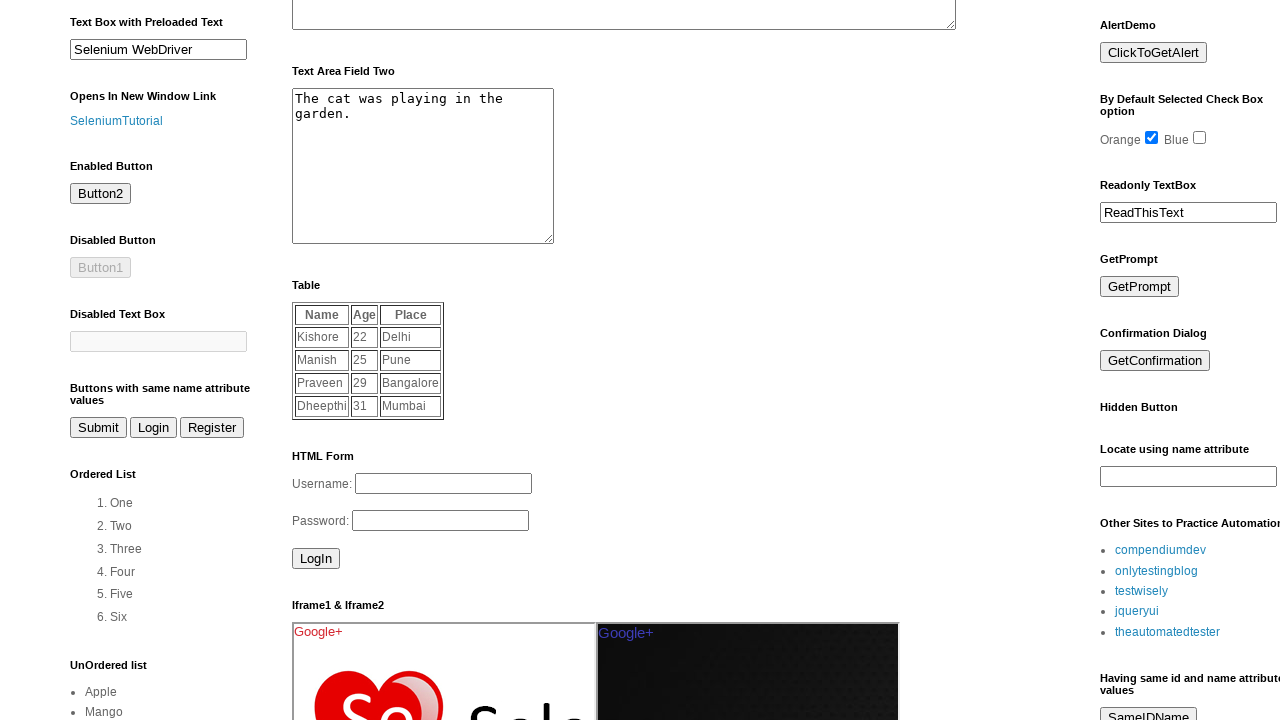